Tests completing a web form by filling in personal information, selecting radio buttons, checkboxes, dropdown, and submitting the form

Starting URL: https://formy-project.herokuapp.com/

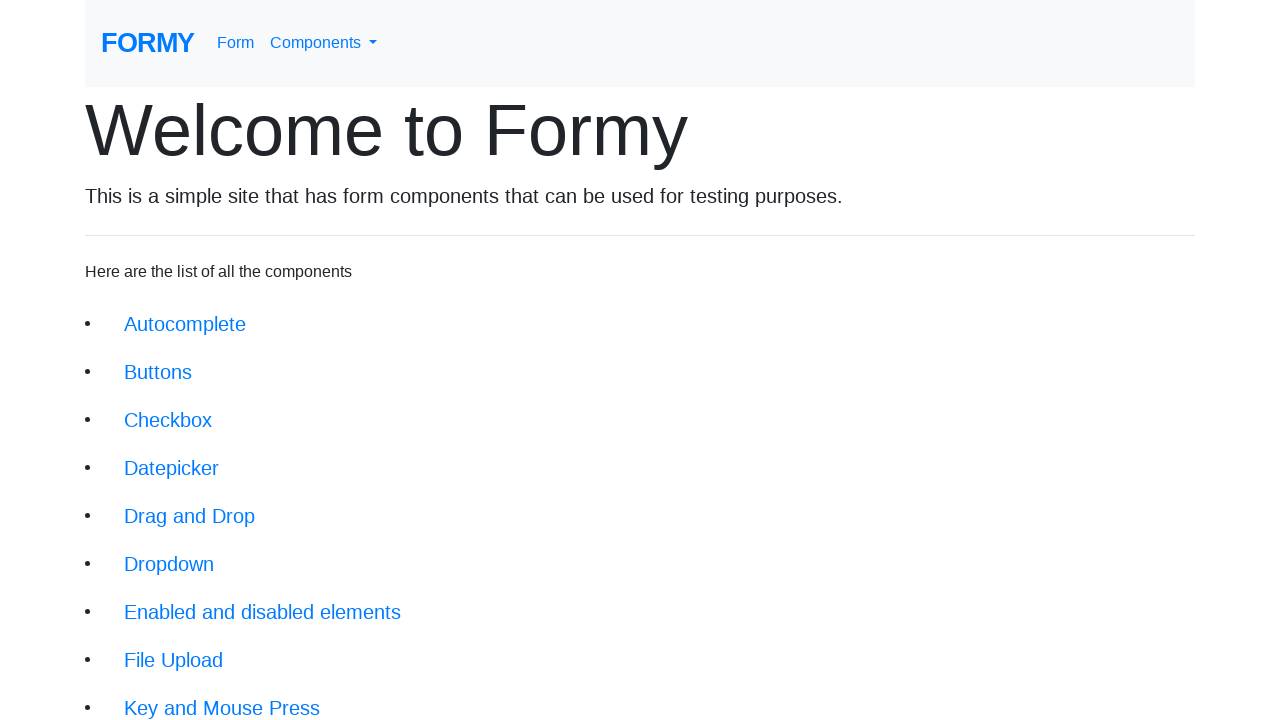

Clicked on the form link at (216, 696) on xpath=//div/li/a[@href='/form']
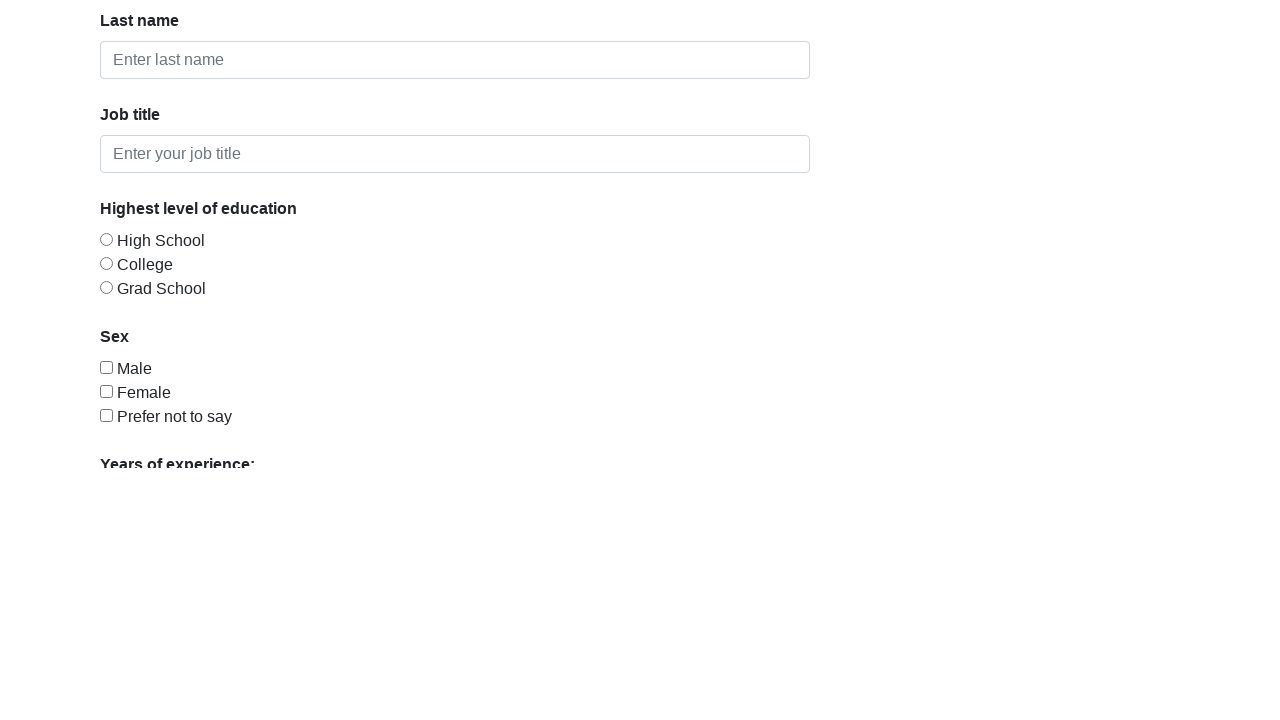

Filled in first name as 'John' on #first-name
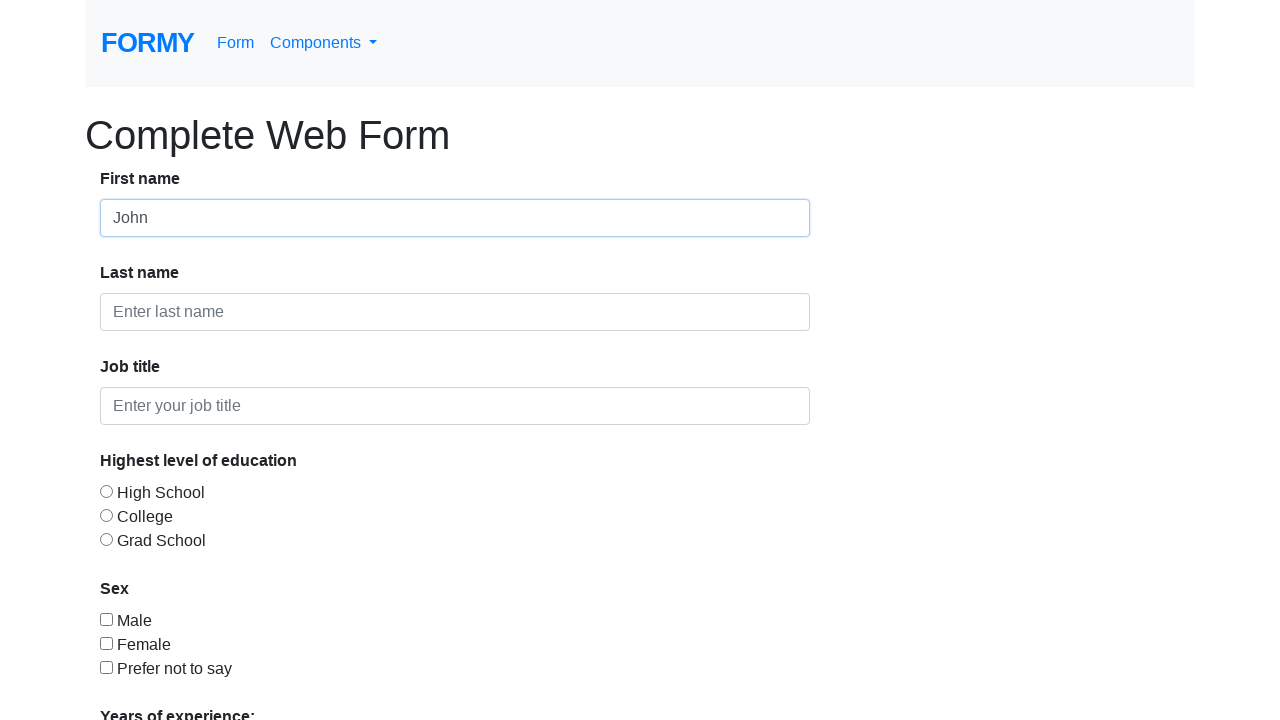

Filled in last name as 'Doe' on #last-name
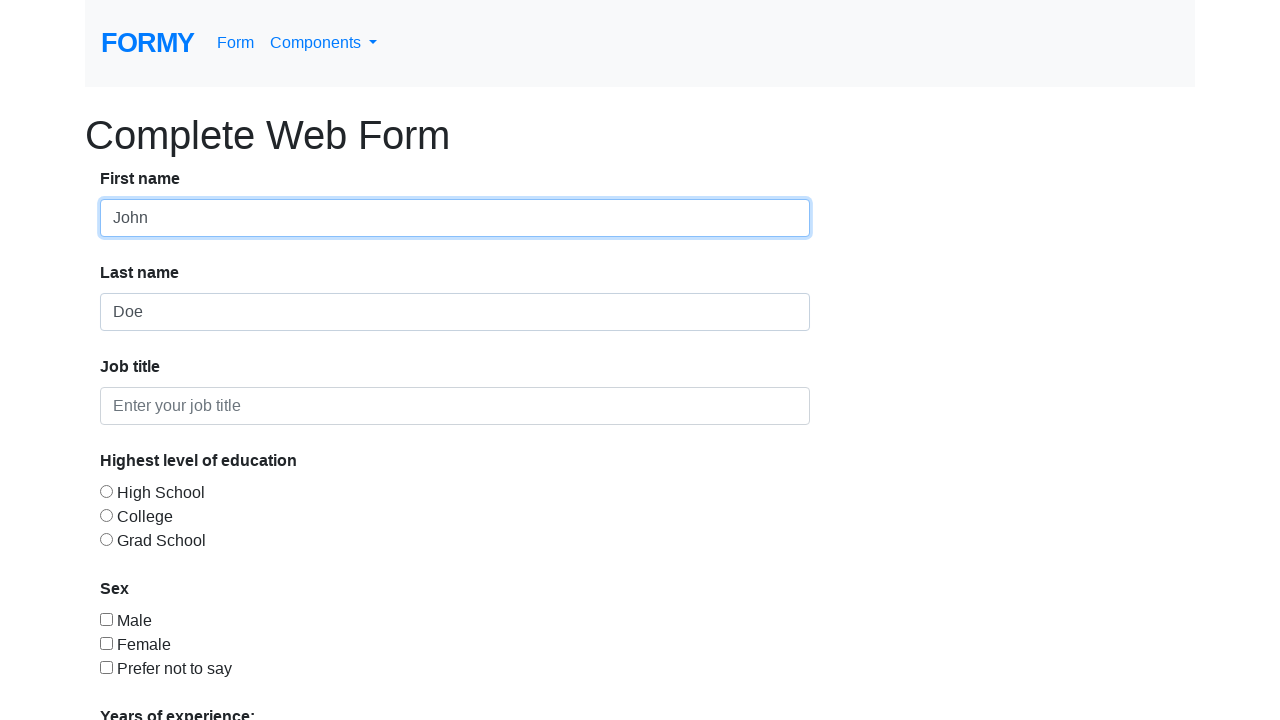

Filled in job title as 'Unemployed' on #job-title
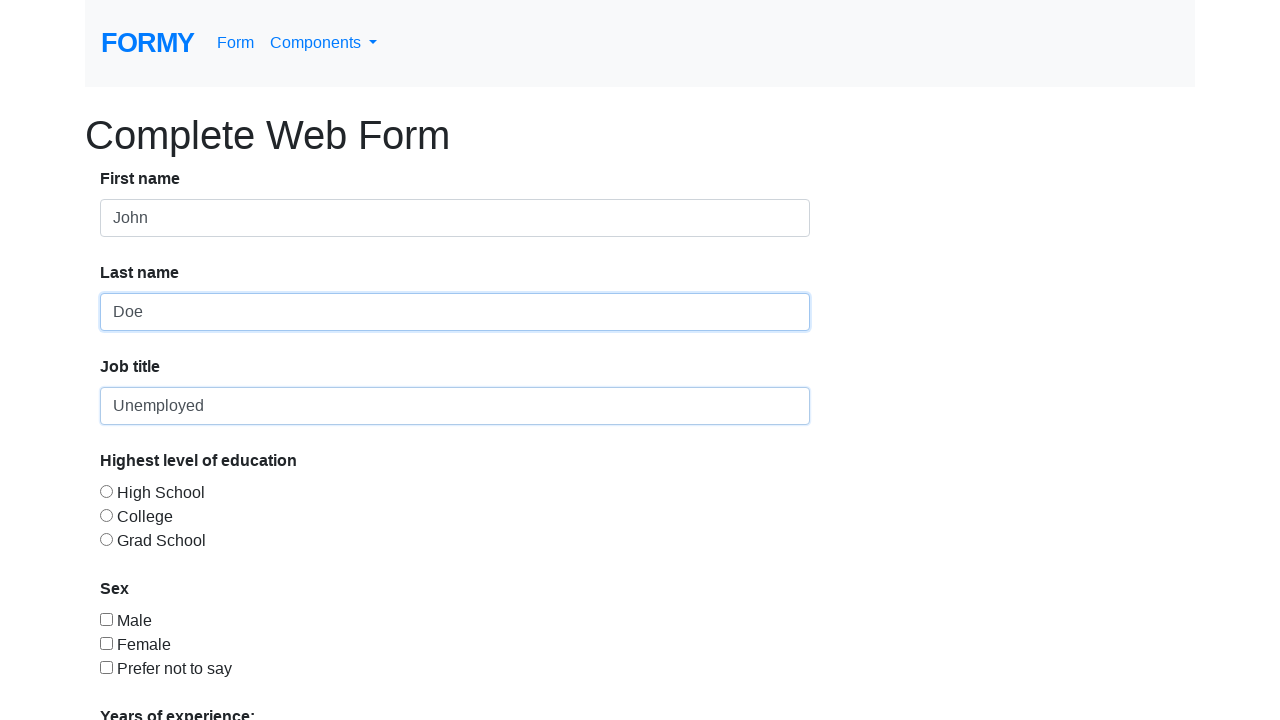

Selected radio button 3 at (106, 539) on #radio-button-3
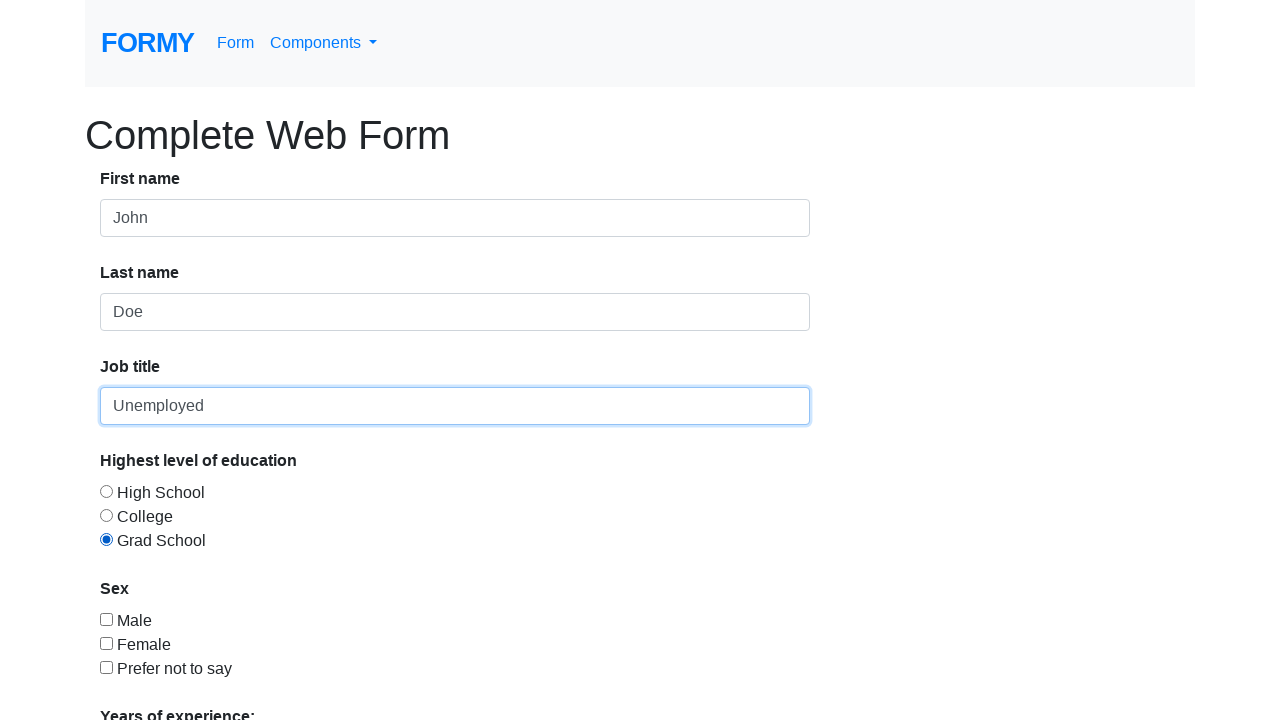

Selected checkbox 3 at (106, 667) on #checkbox-3
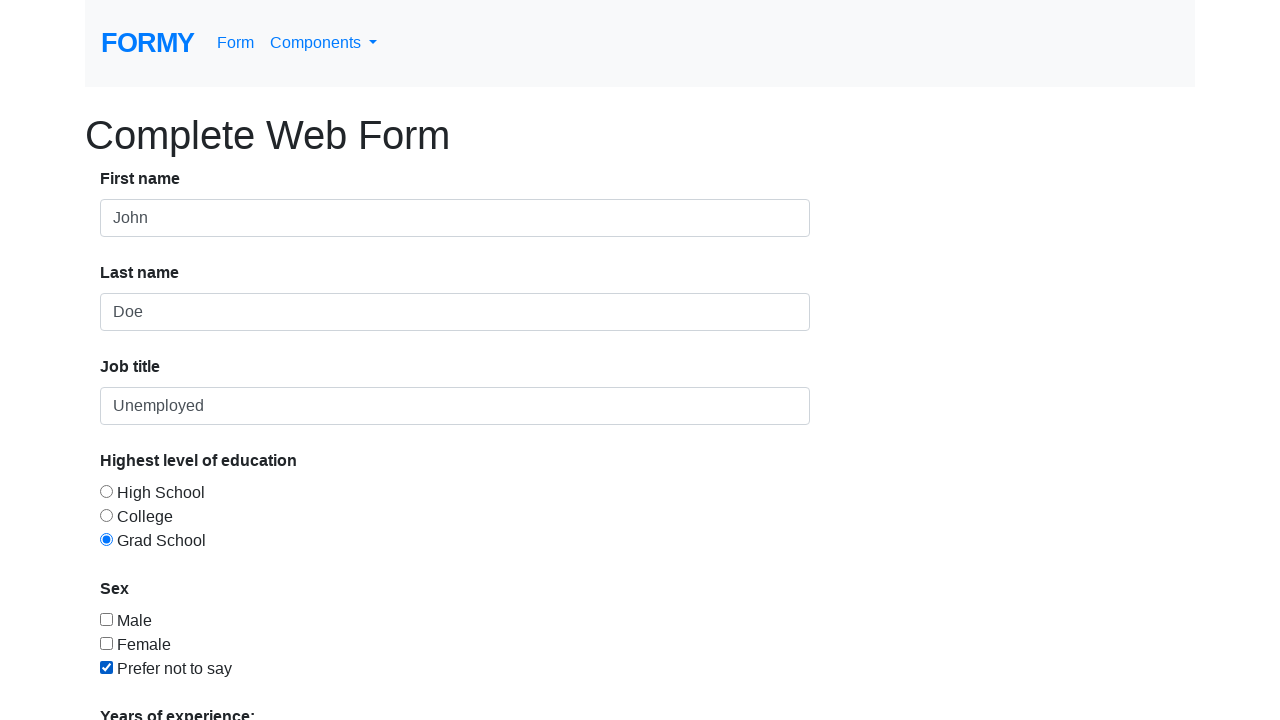

Selected option '1' from dropdown menu on #select-menu
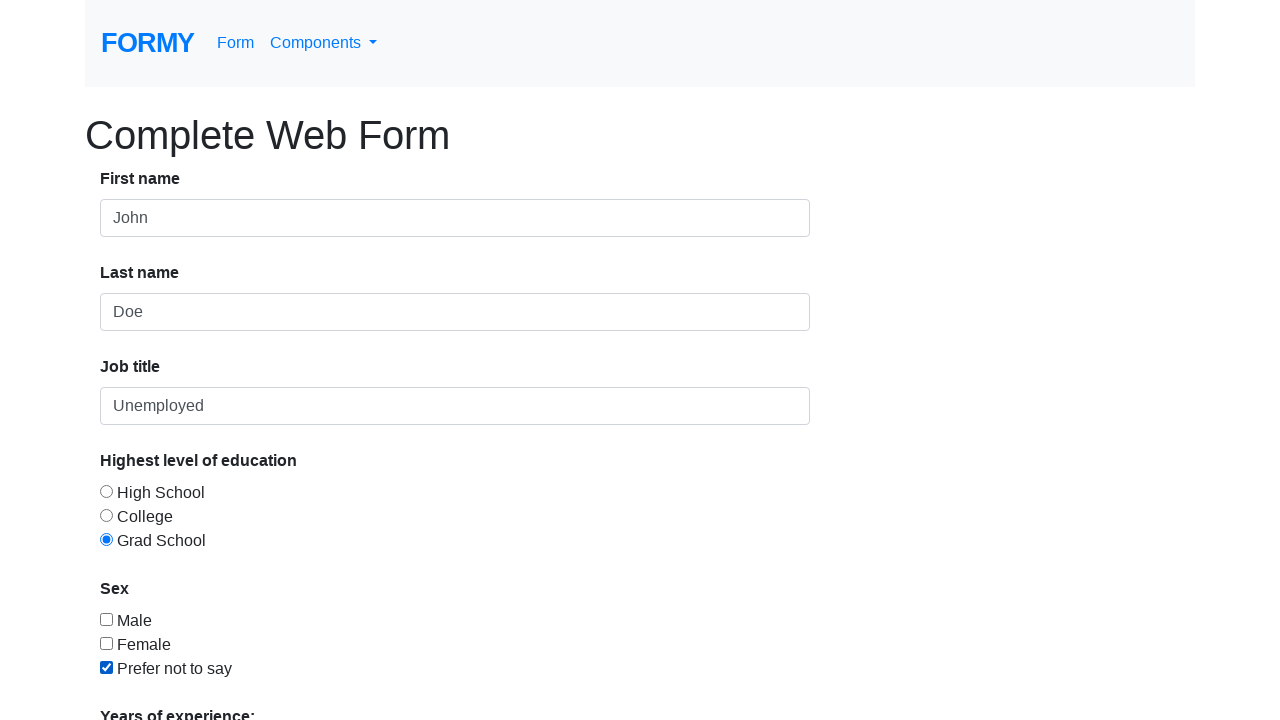

Clicked submit button to complete form at (148, 680) on xpath=//div/a[@href='/thanks']
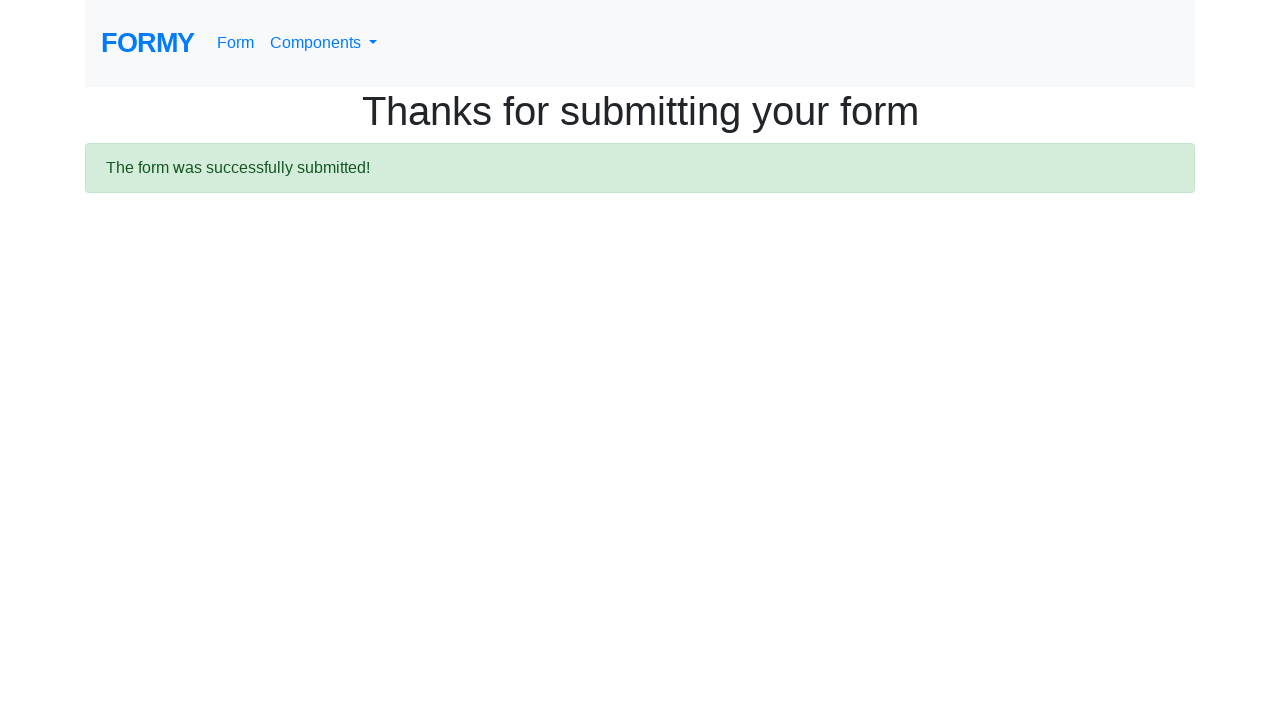

Success message displayed, form submission confirmed
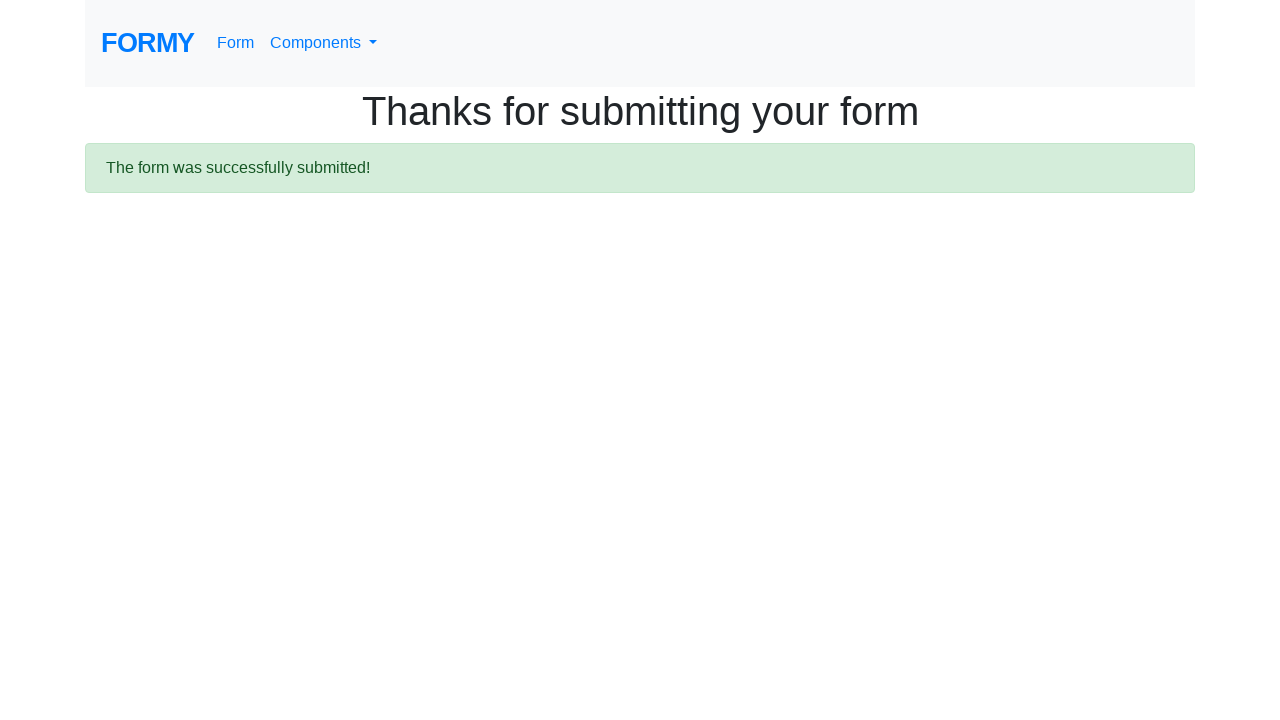

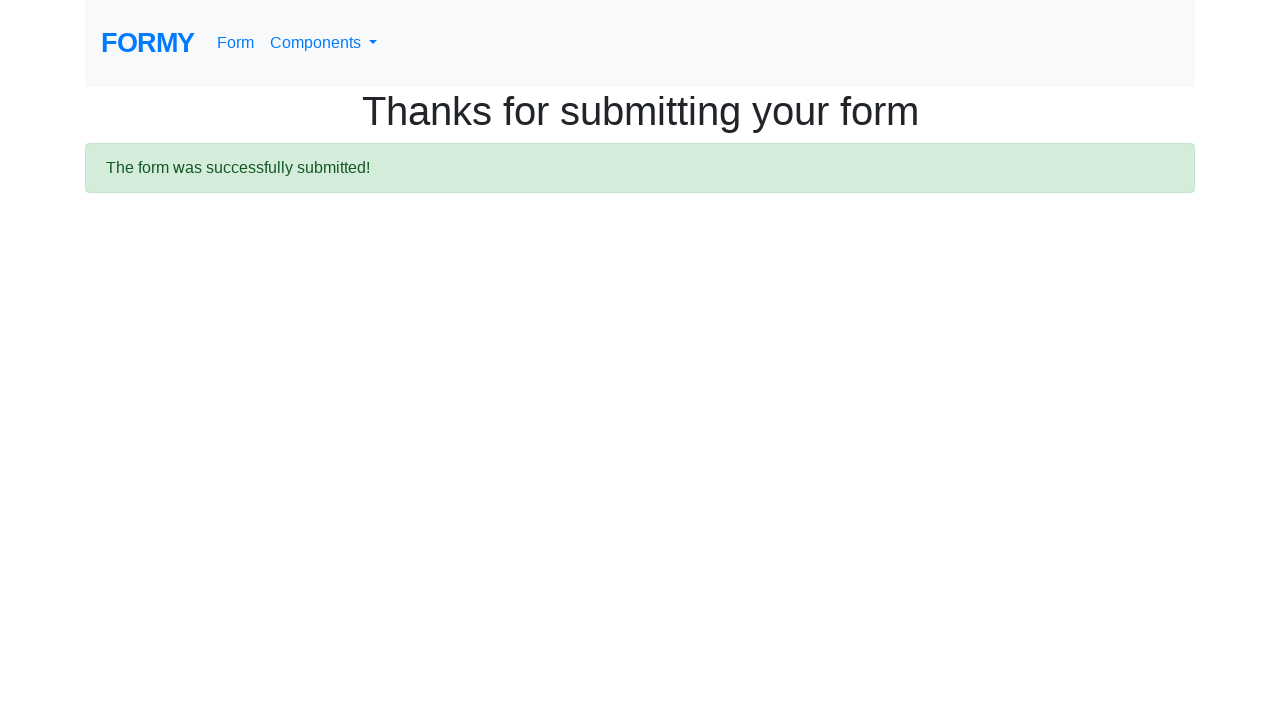